Navigates to letcode.in alert page and uses JavaScript execution to scroll the page down by 100 pixels

Starting URL: https://letcode.in/alert

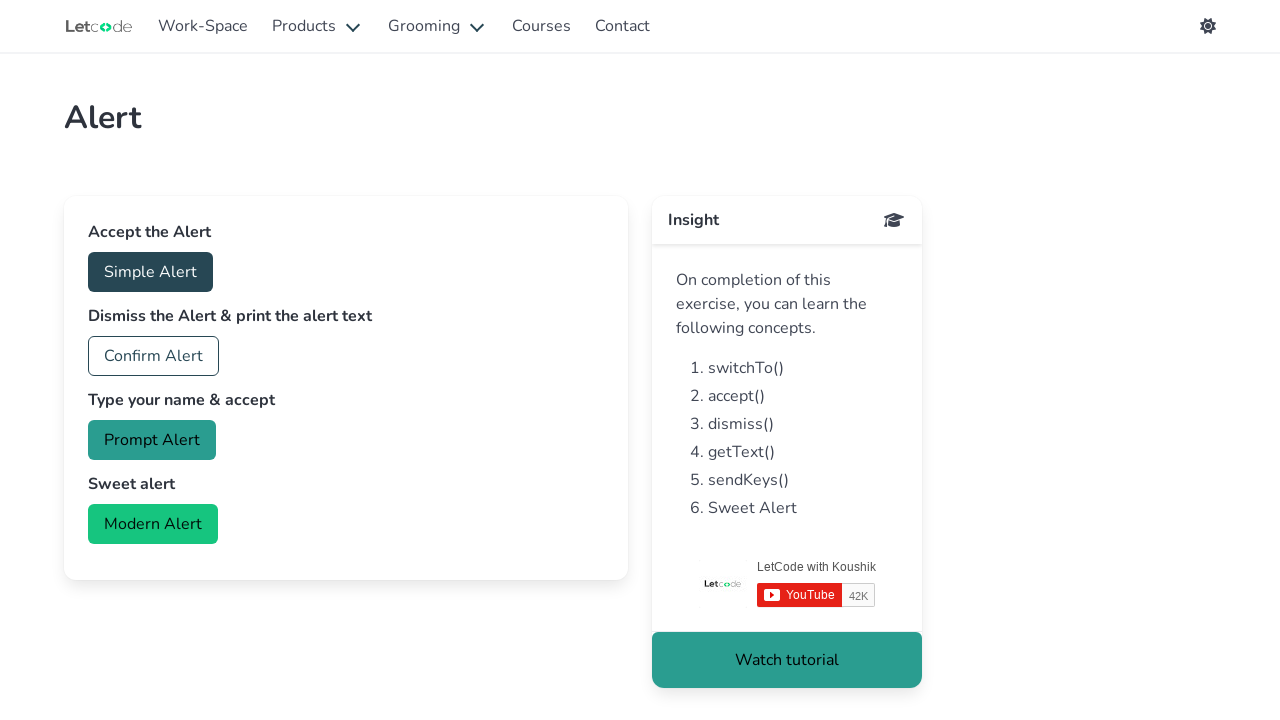

Navigated to letcode.in alert page
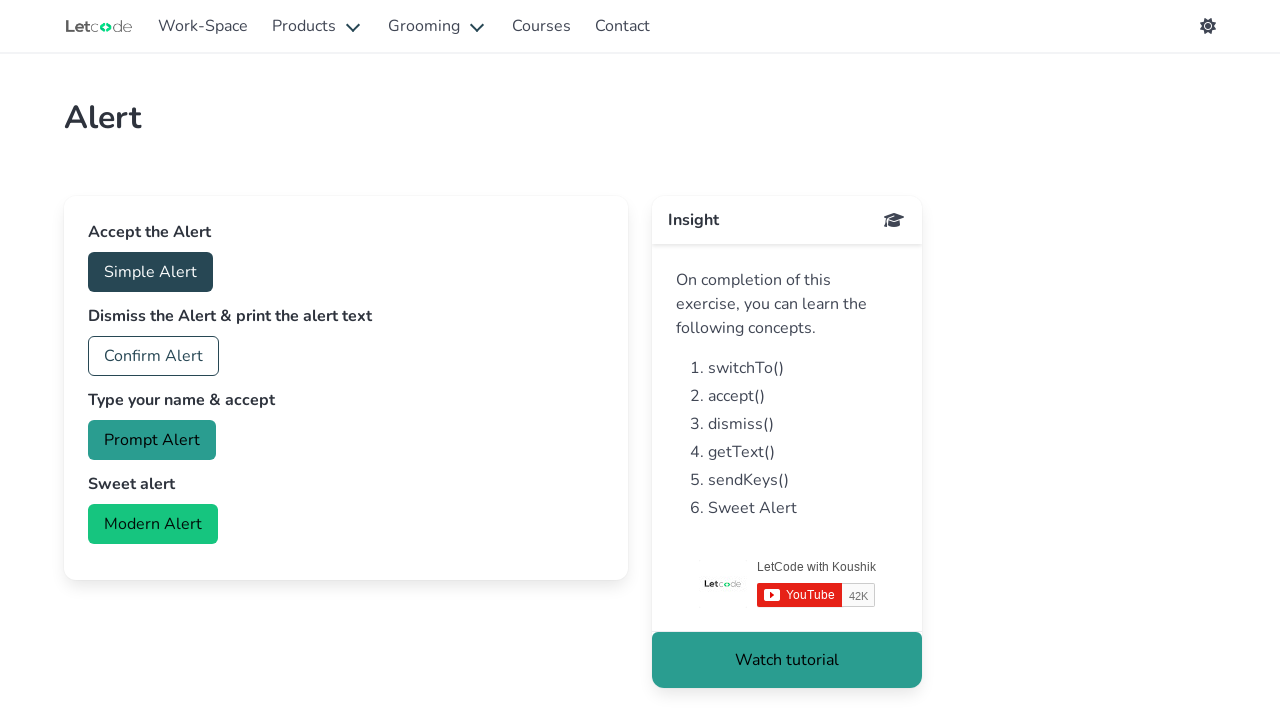

Scrolled page down by 100 pixels using JavaScript execution
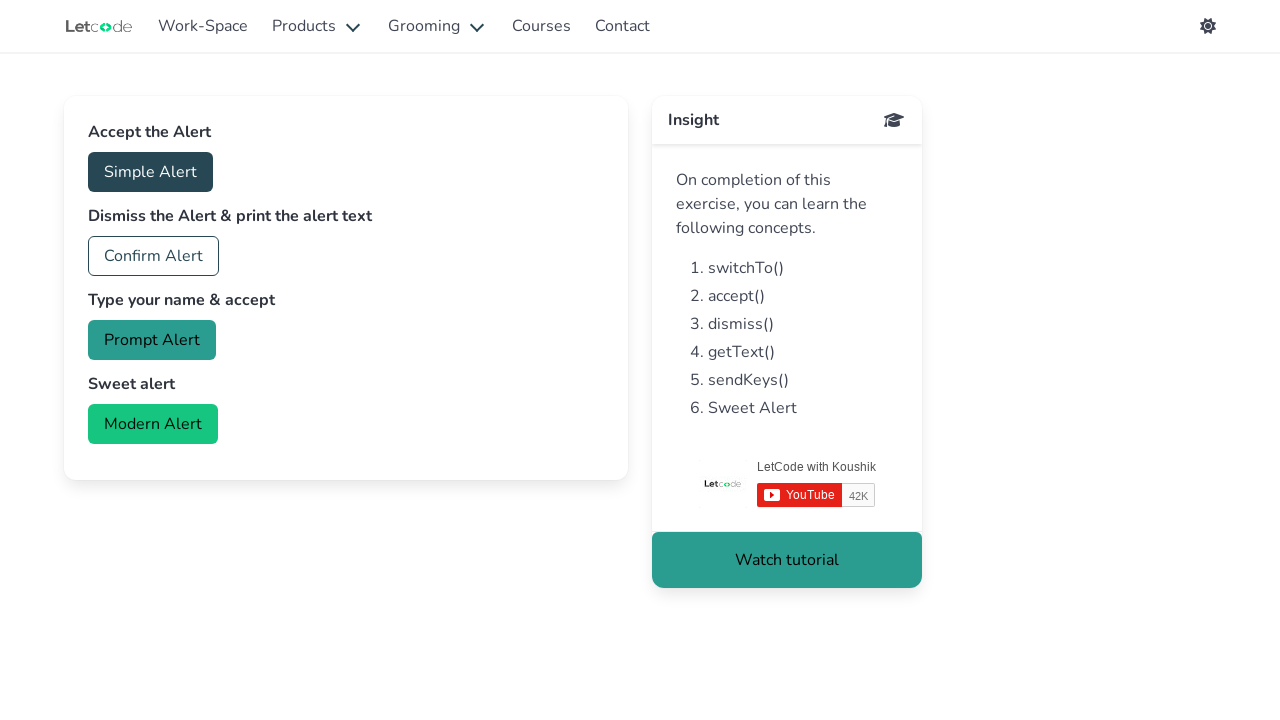

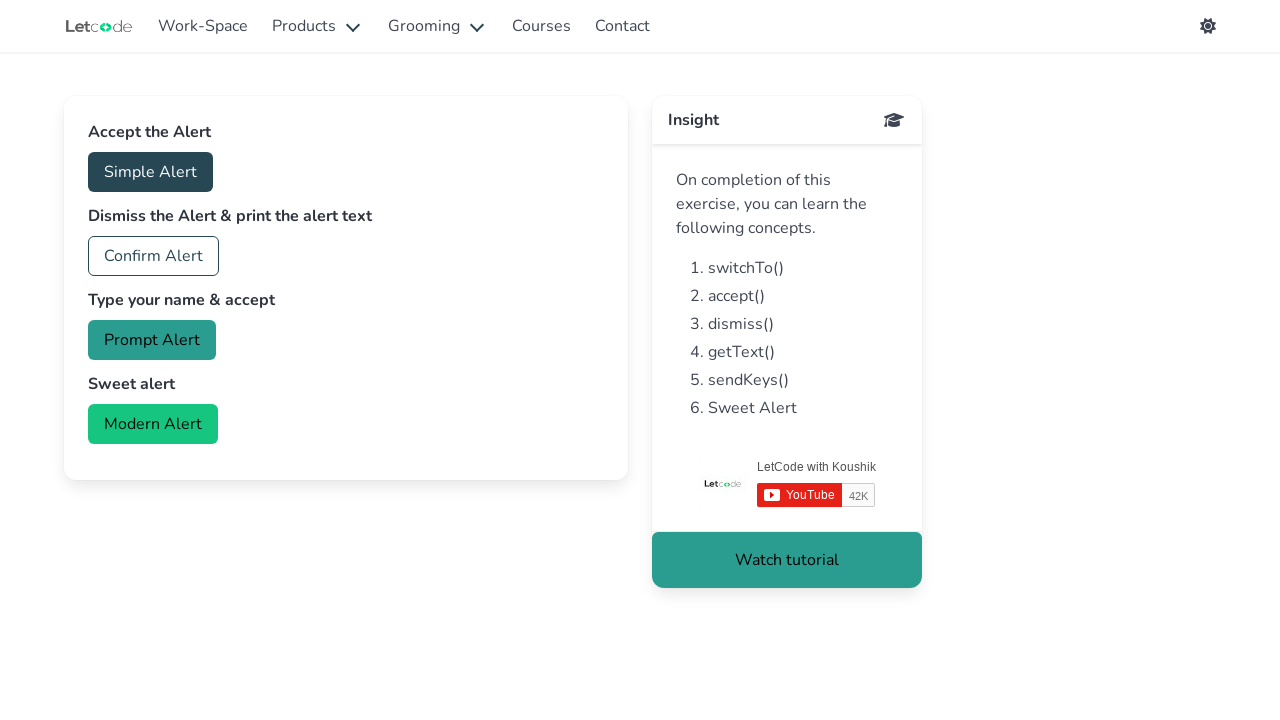